Tests the collections dropdown by hovering over it and verifying the "Discover" option becomes visible

Starting URL: https://solace-medusa-starter.vercel.app/de

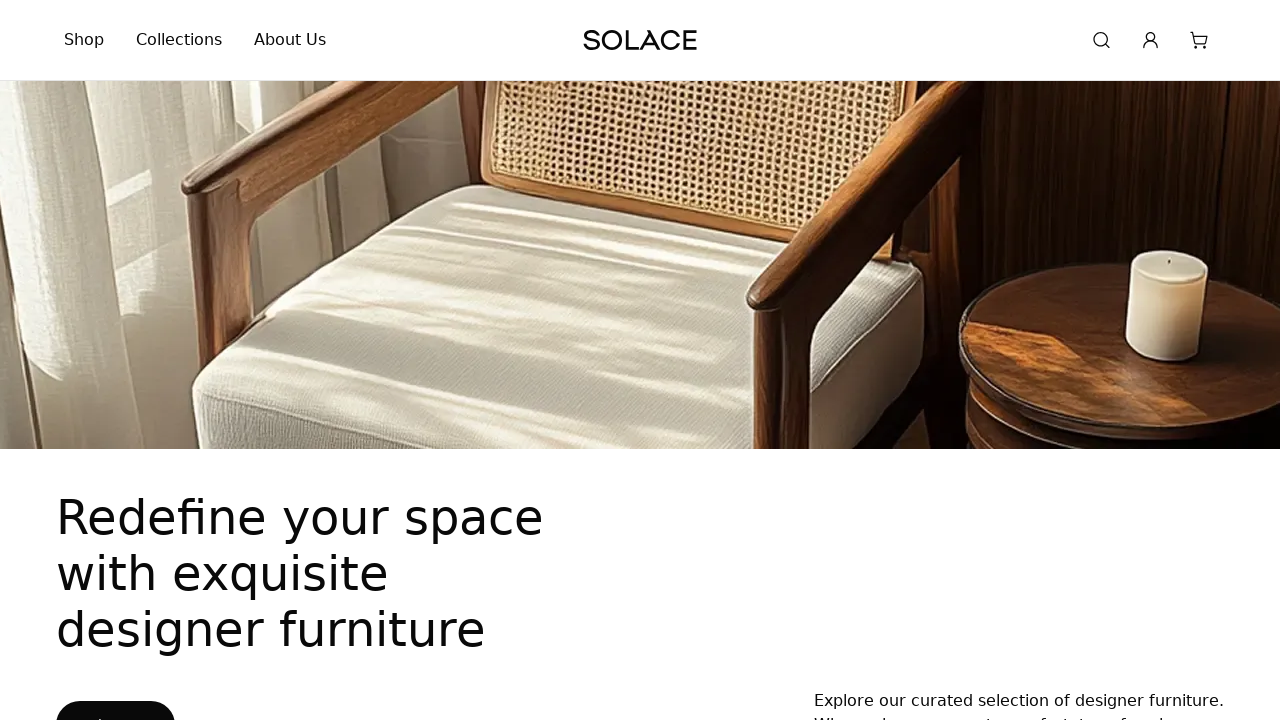

Collections dropdown became visible
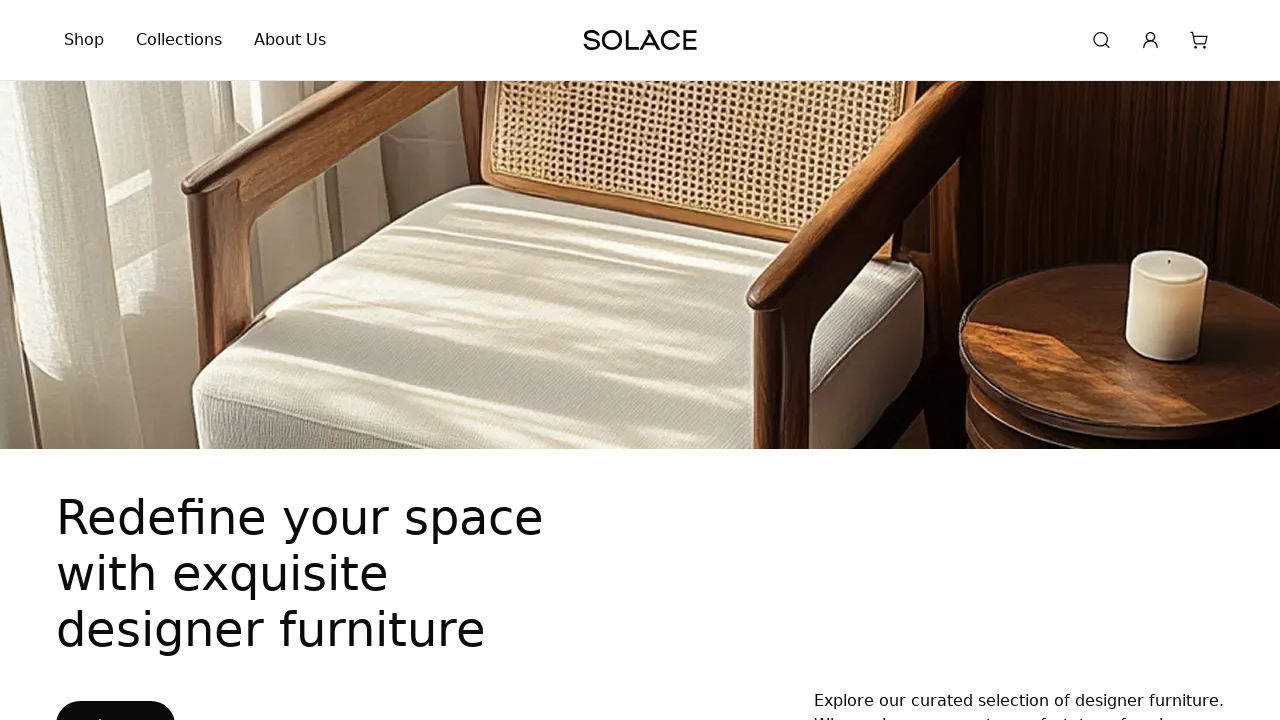

Hovered over collections dropdown at (179, 40) on internal:testid=[data-testid="collections-dropdown"s]
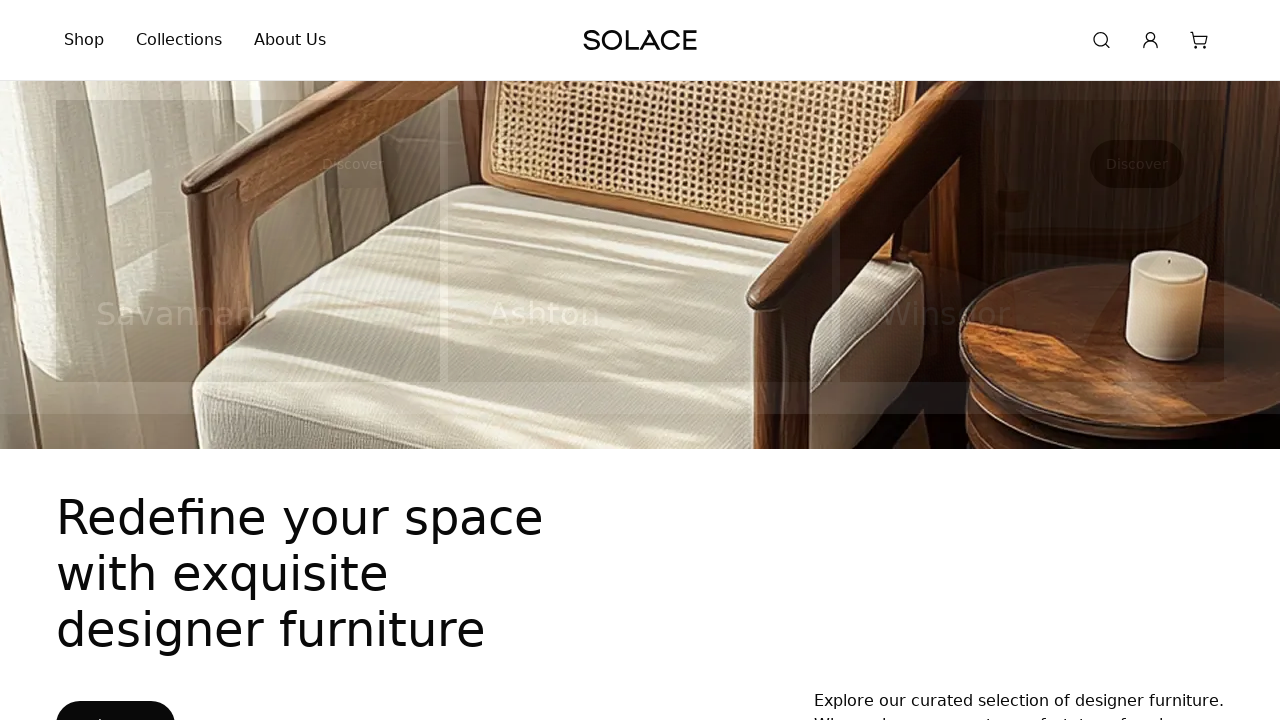

Verified 'Discover' option is visible in collections dropdown
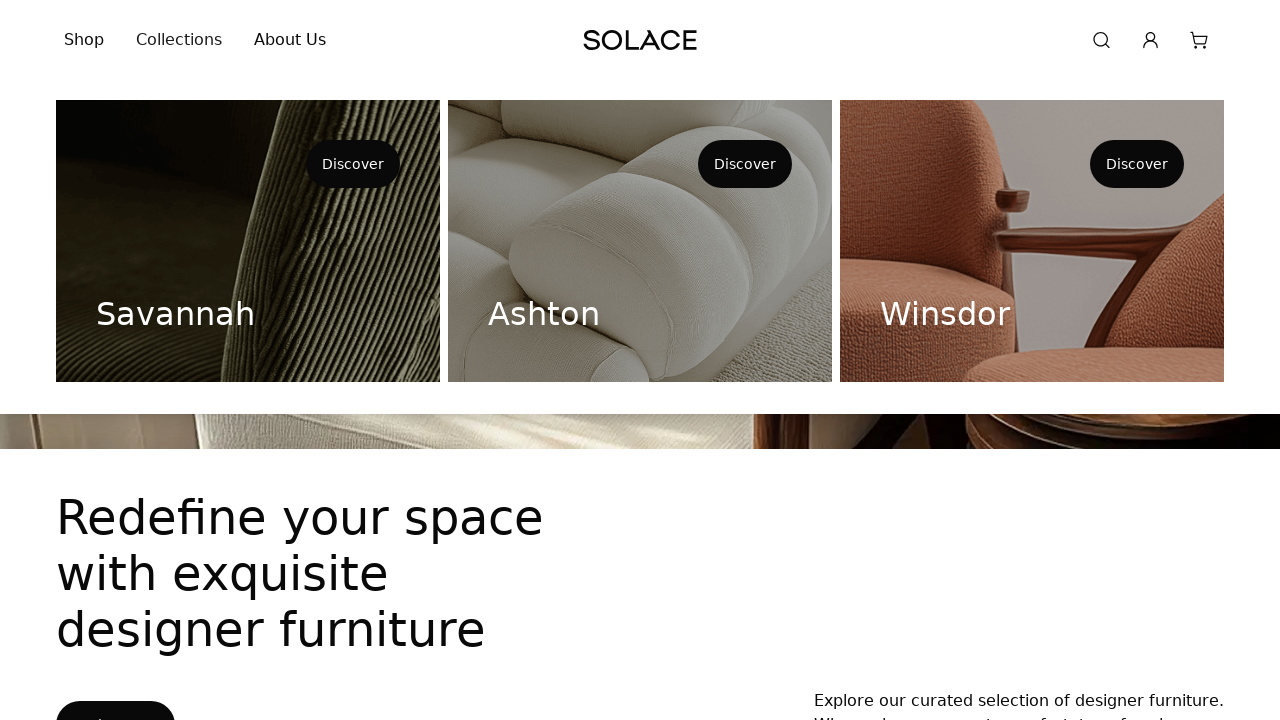

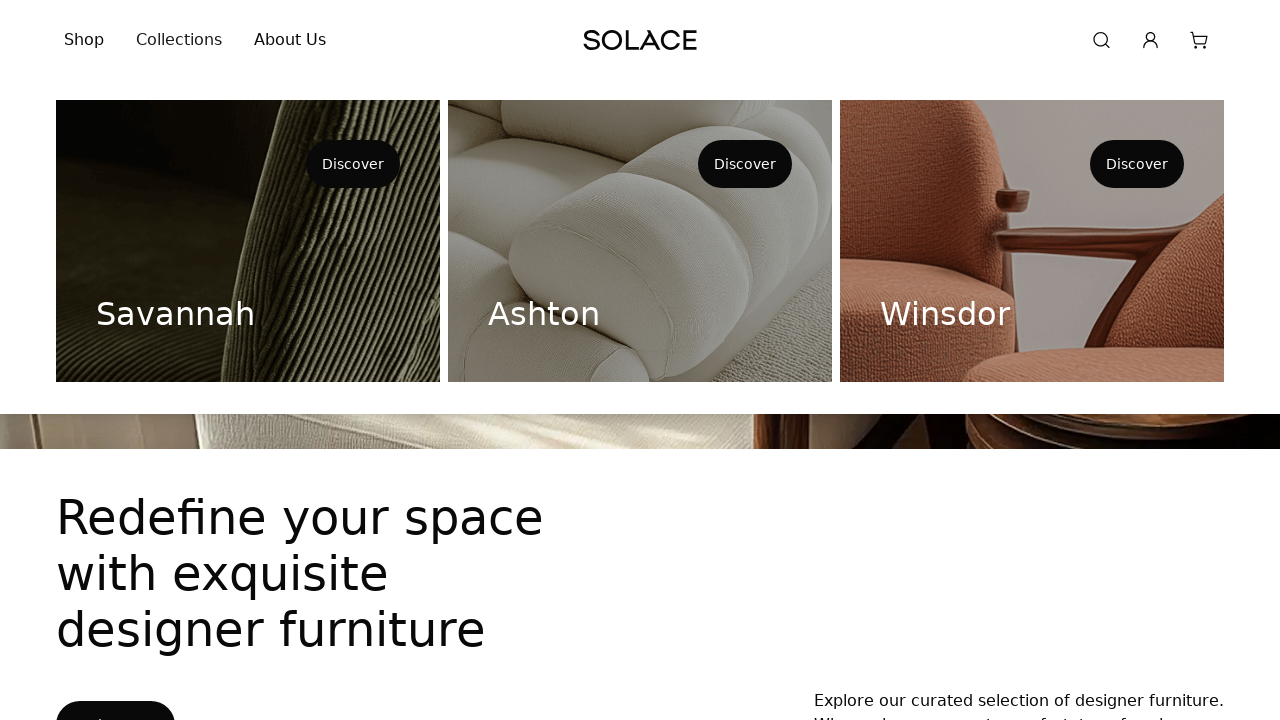